Tests that edits are saved when the edit field loses focus (blur event)

Starting URL: https://demo.playwright.dev/todomvc

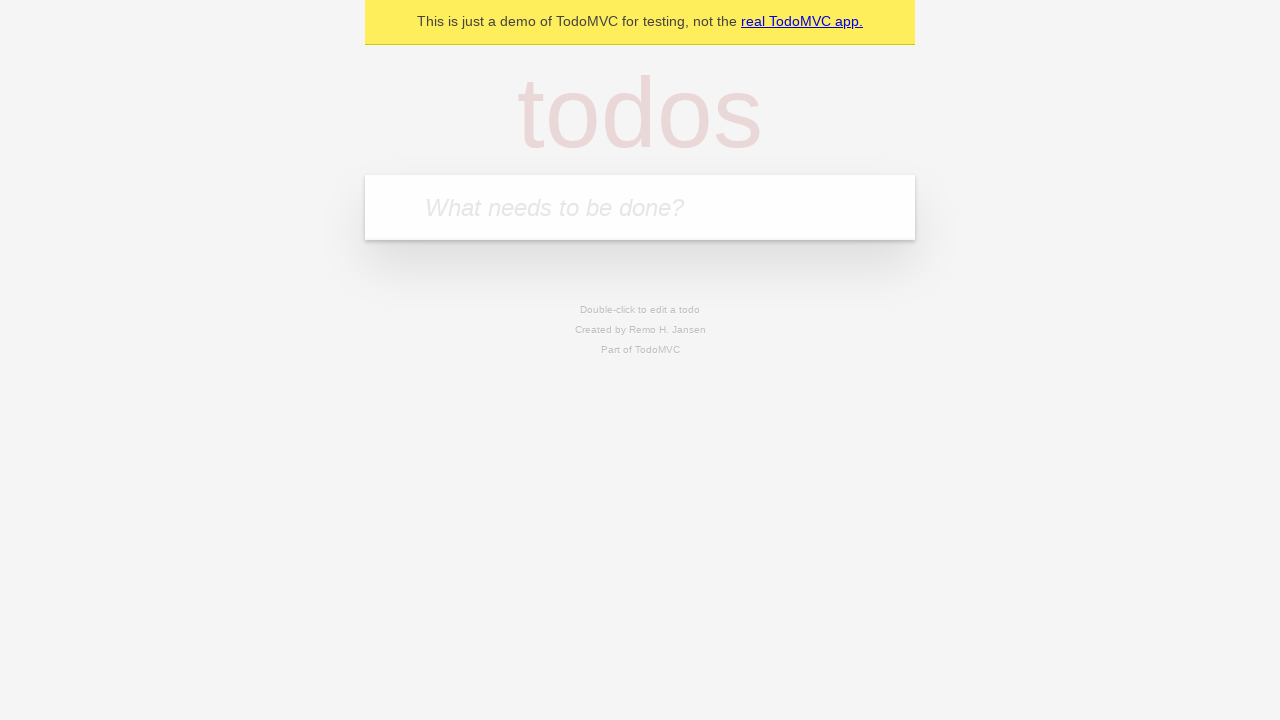

Filled new todo input with 'buy some cheese' on internal:attr=[placeholder="What needs to be done?"i]
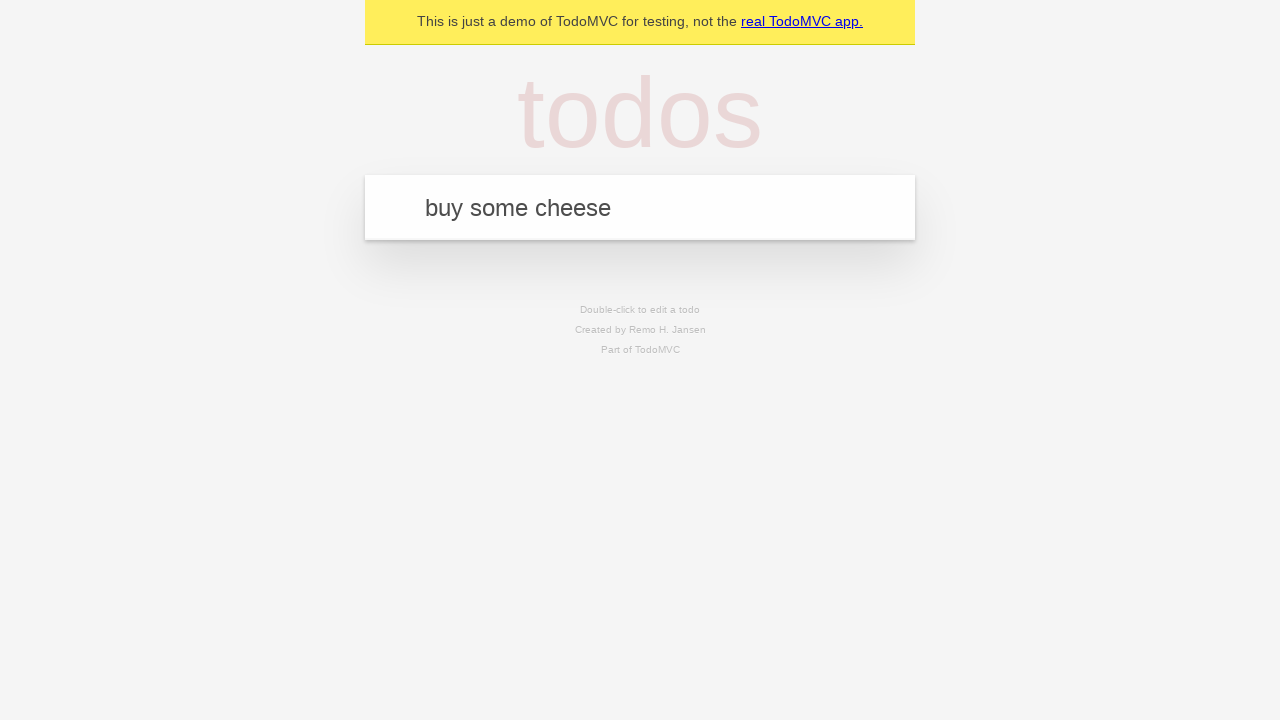

Pressed Enter to create todo 'buy some cheese' on internal:attr=[placeholder="What needs to be done?"i]
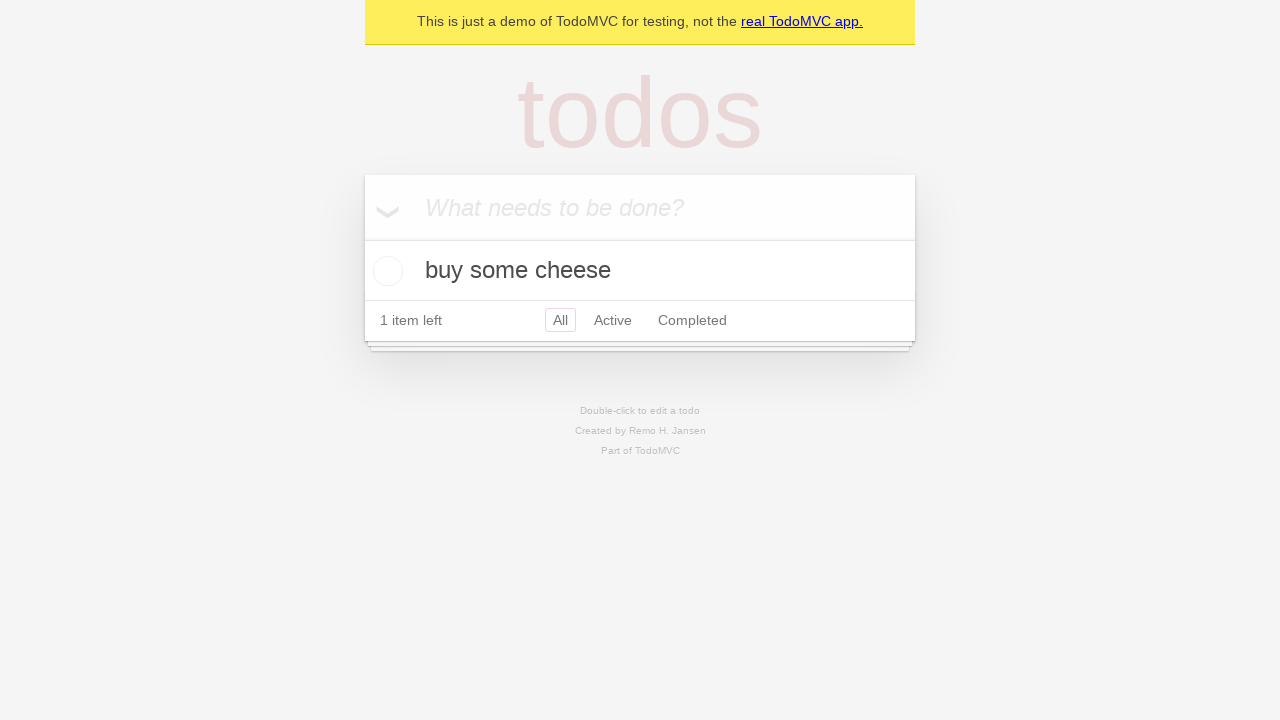

Filled new todo input with 'feed the cat' on internal:attr=[placeholder="What needs to be done?"i]
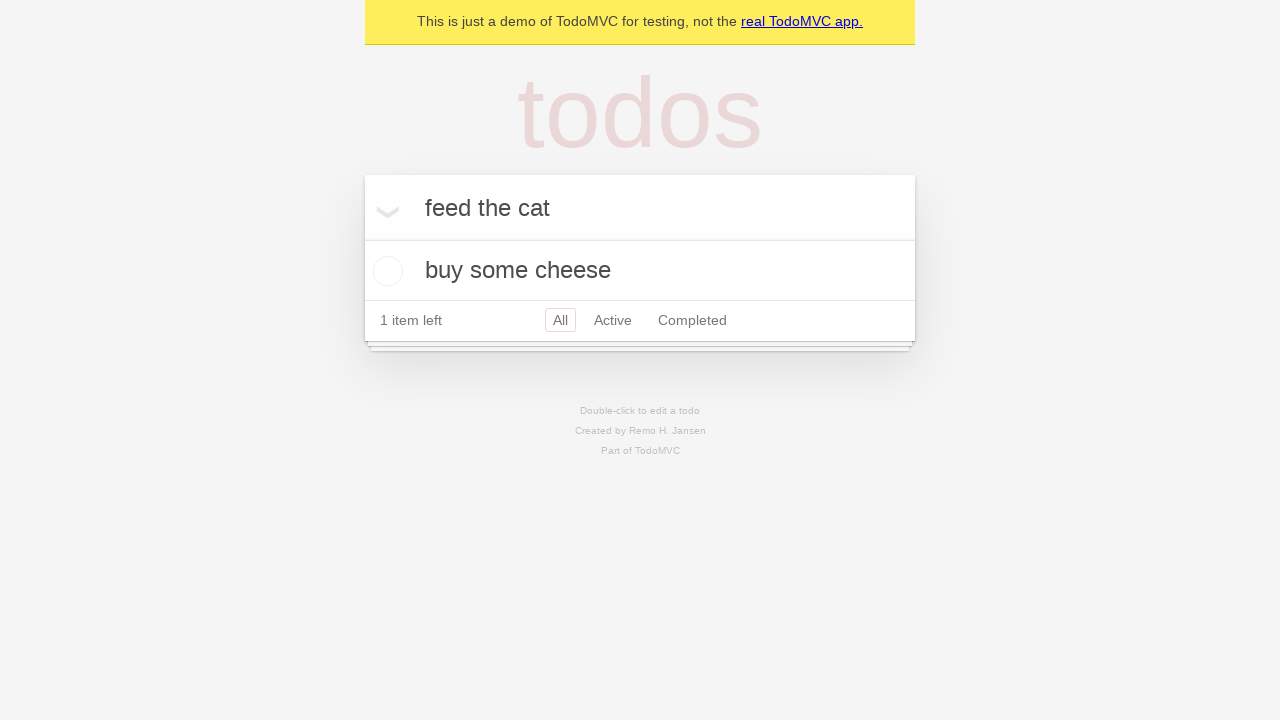

Pressed Enter to create todo 'feed the cat' on internal:attr=[placeholder="What needs to be done?"i]
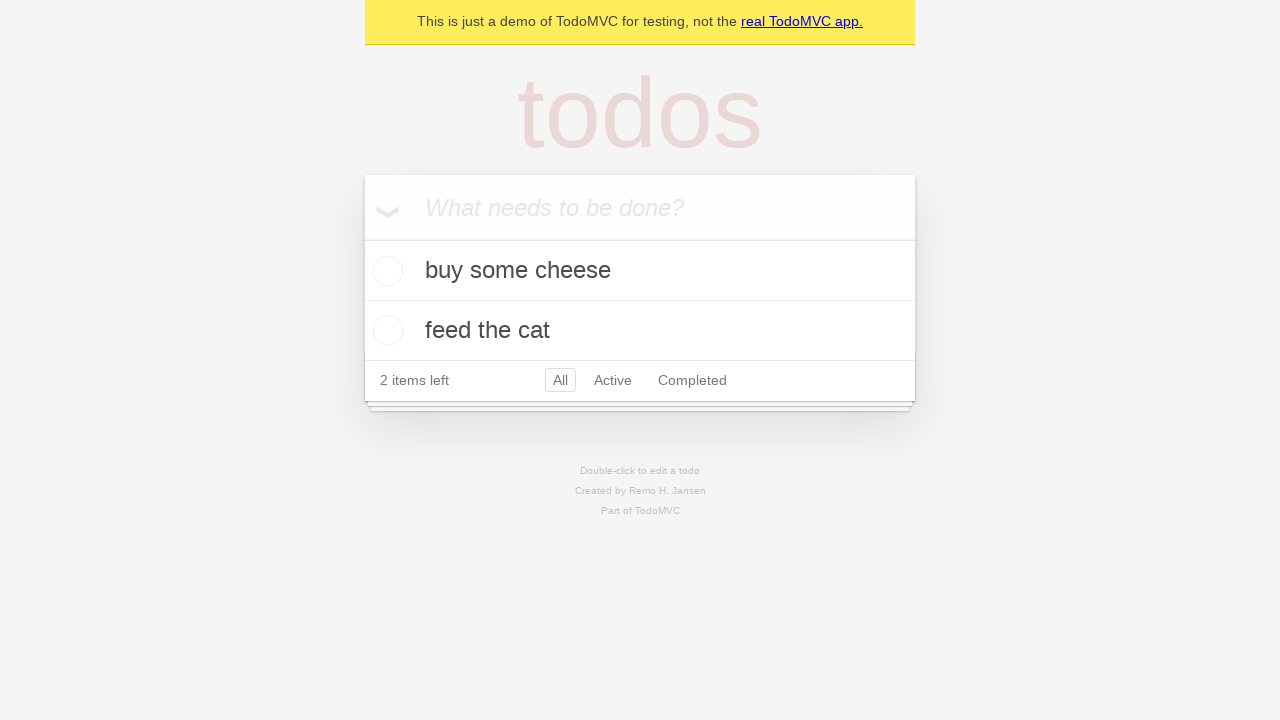

Filled new todo input with 'book a doctors appointment' on internal:attr=[placeholder="What needs to be done?"i]
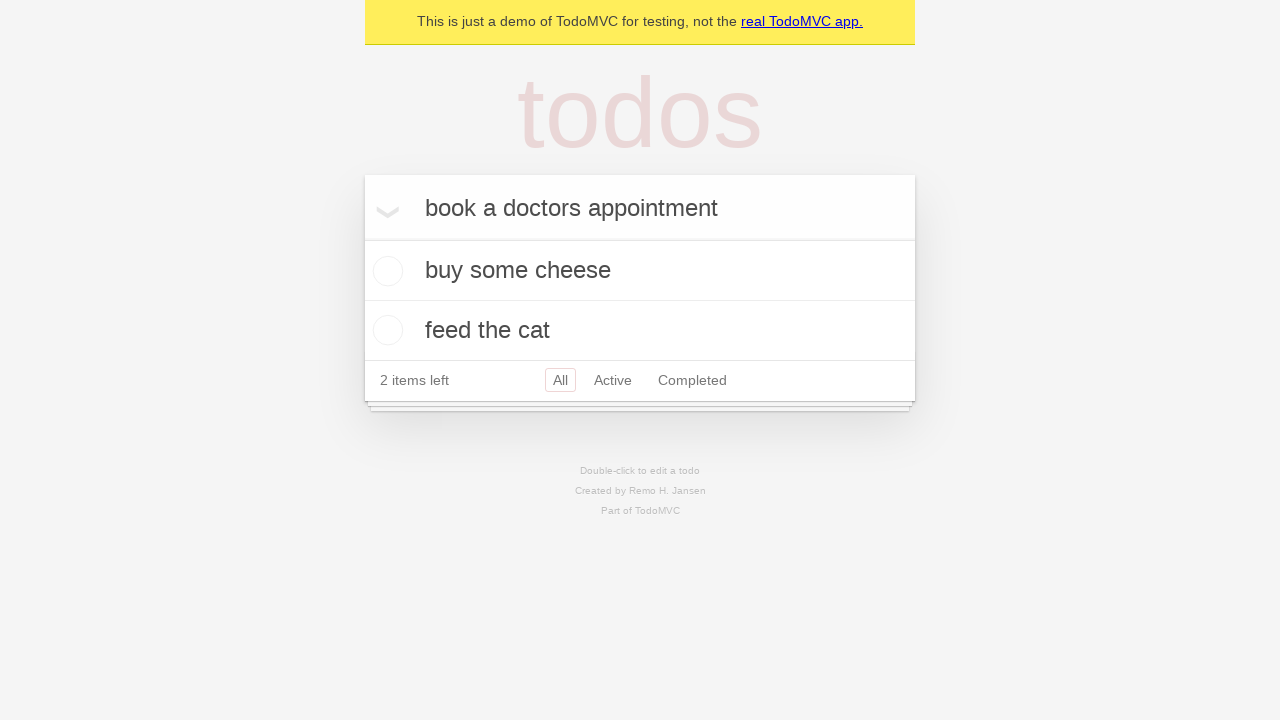

Pressed Enter to create todo 'book a doctors appointment' on internal:attr=[placeholder="What needs to be done?"i]
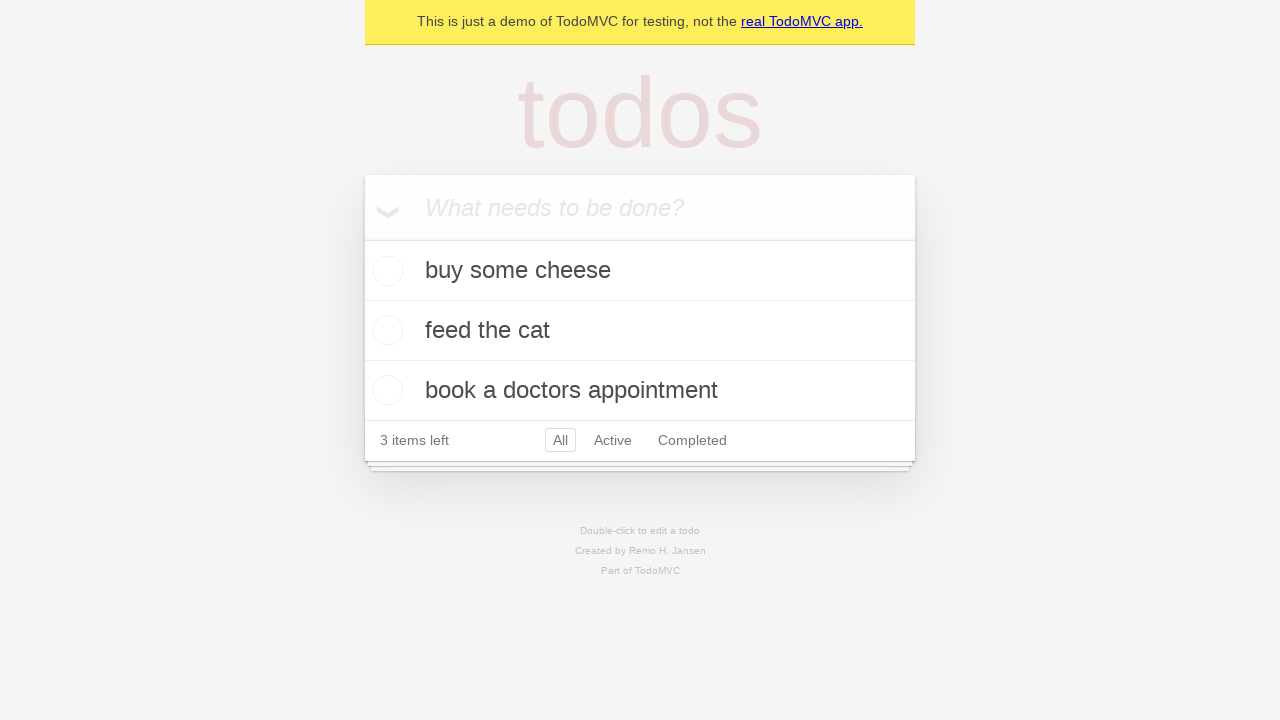

Waited for all 3 todo items to be loaded
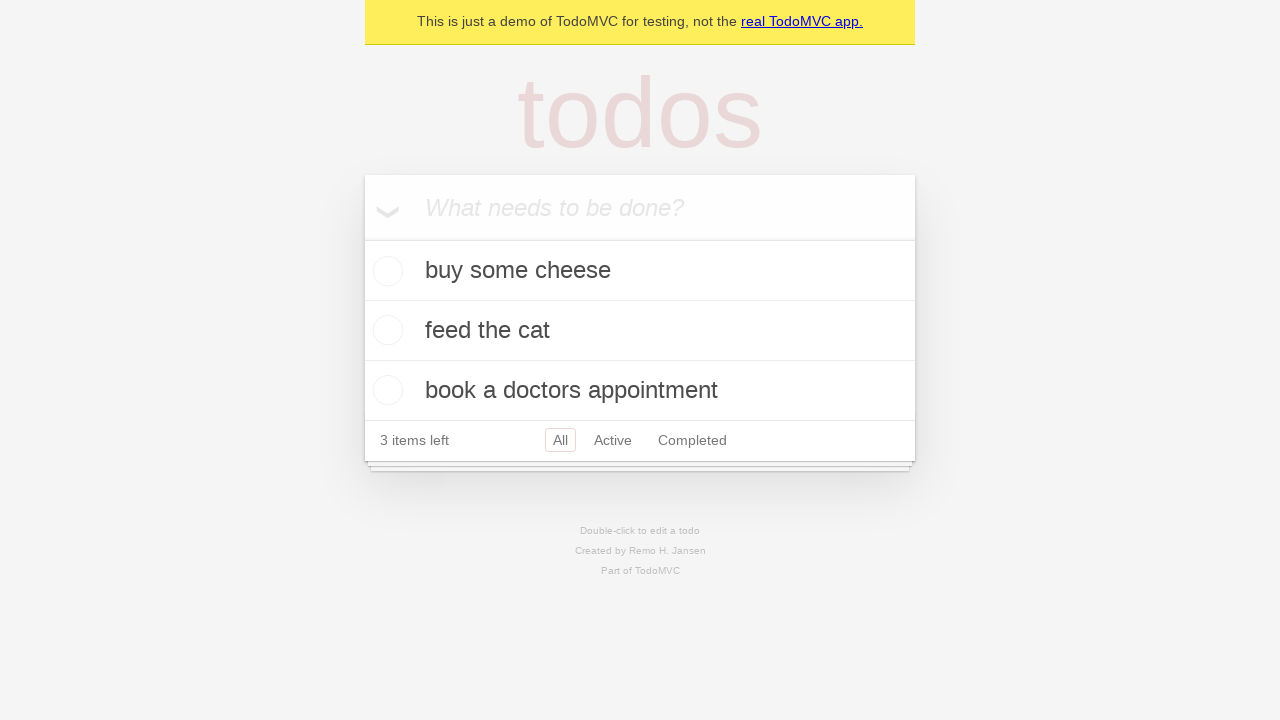

Double-clicked second todo item to enter edit mode at (640, 331) on internal:testid=[data-testid="todo-item"s] >> nth=1
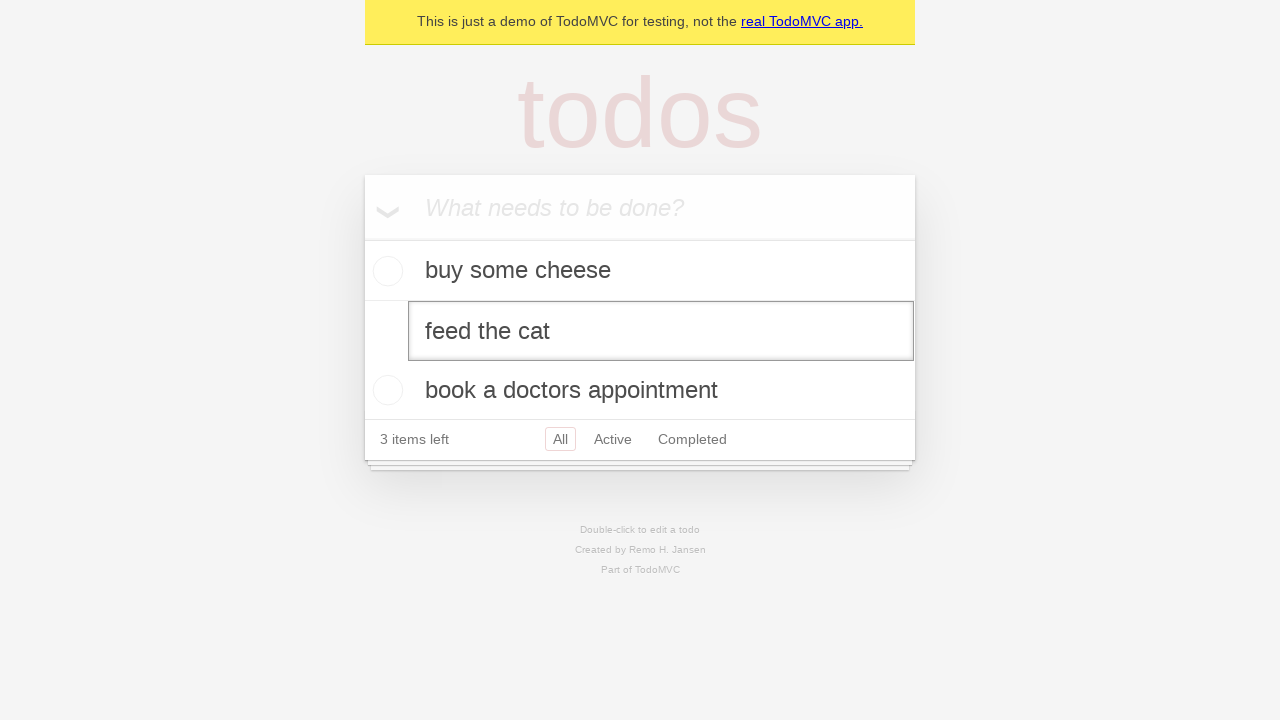

Filled edit field with 'buy some sausages' on internal:testid=[data-testid="todo-item"s] >> nth=1 >> internal:role=textbox[nam
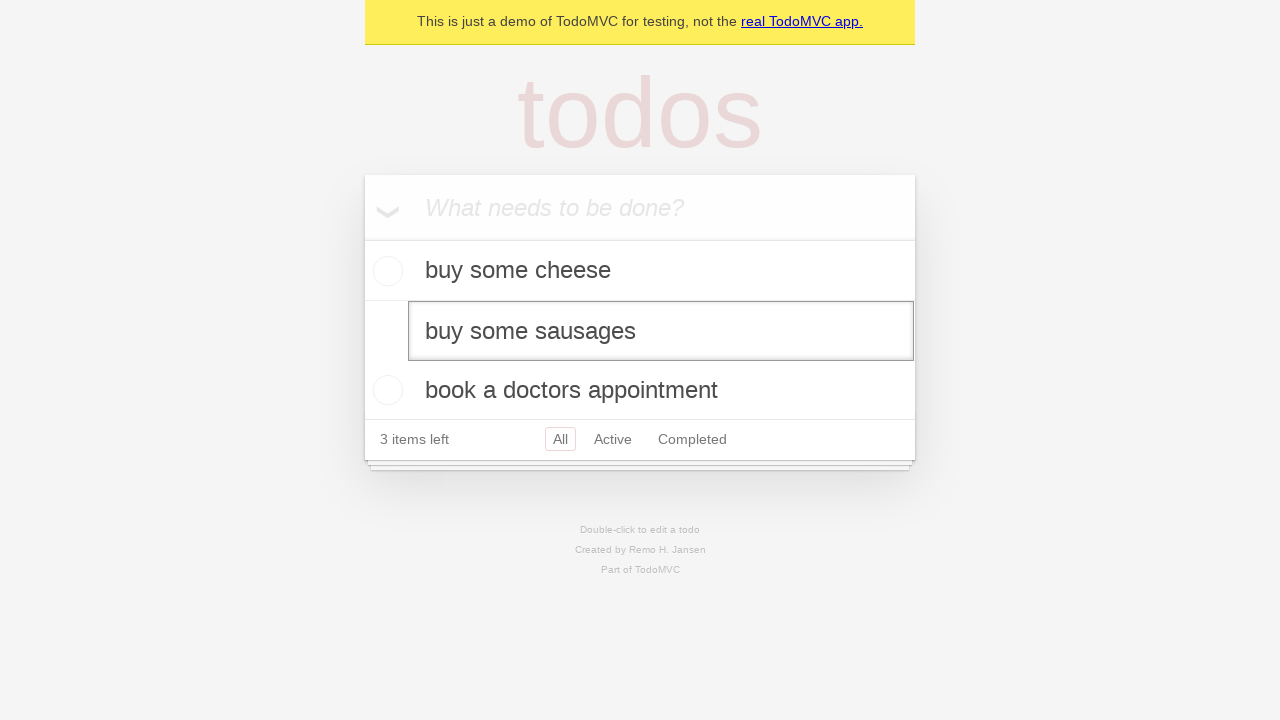

Dispatched blur event to save edit on second todo item
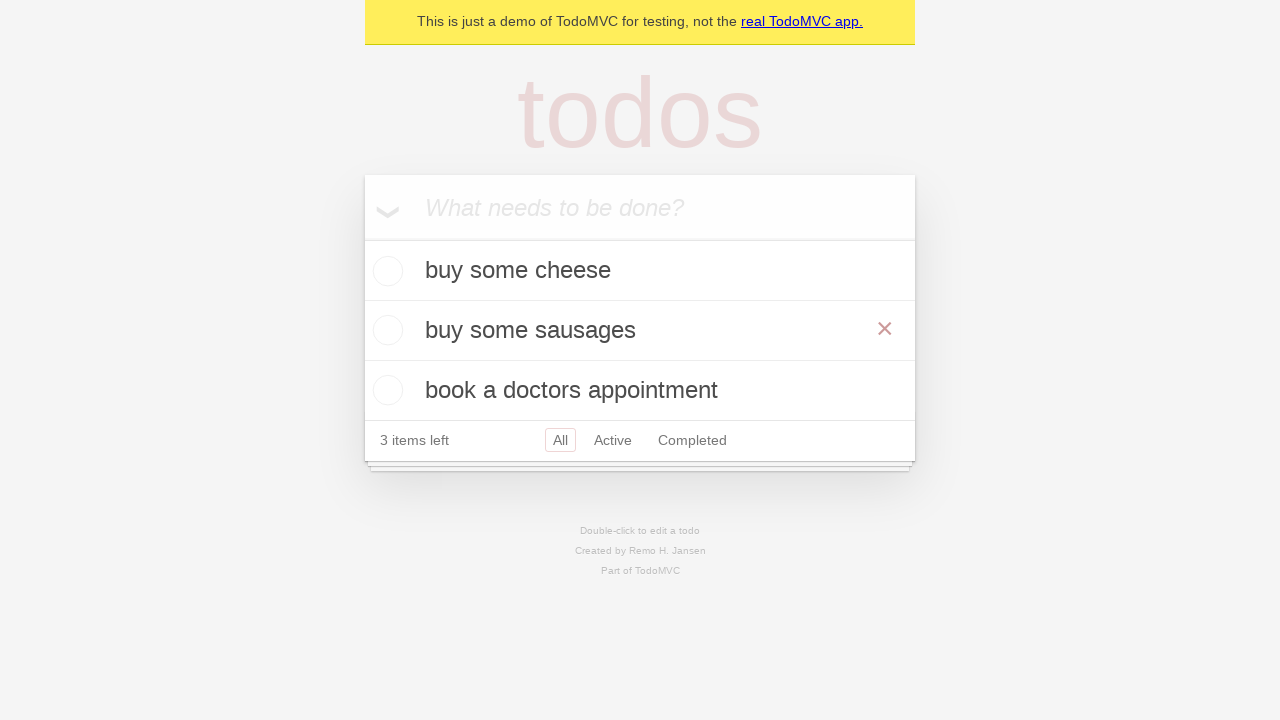

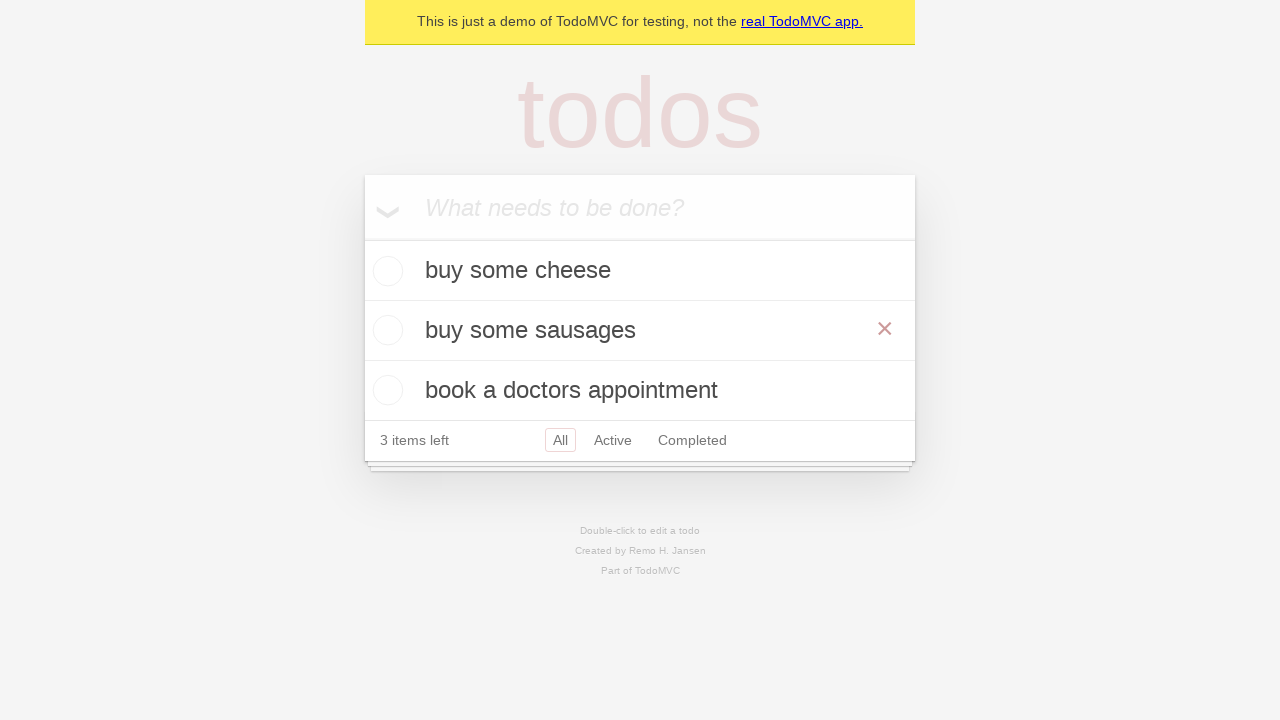